Tests the image slider/carousel by clicking next and previous buttons and verifying different products are displayed

Starting URL: https://www.demoblaze.com/

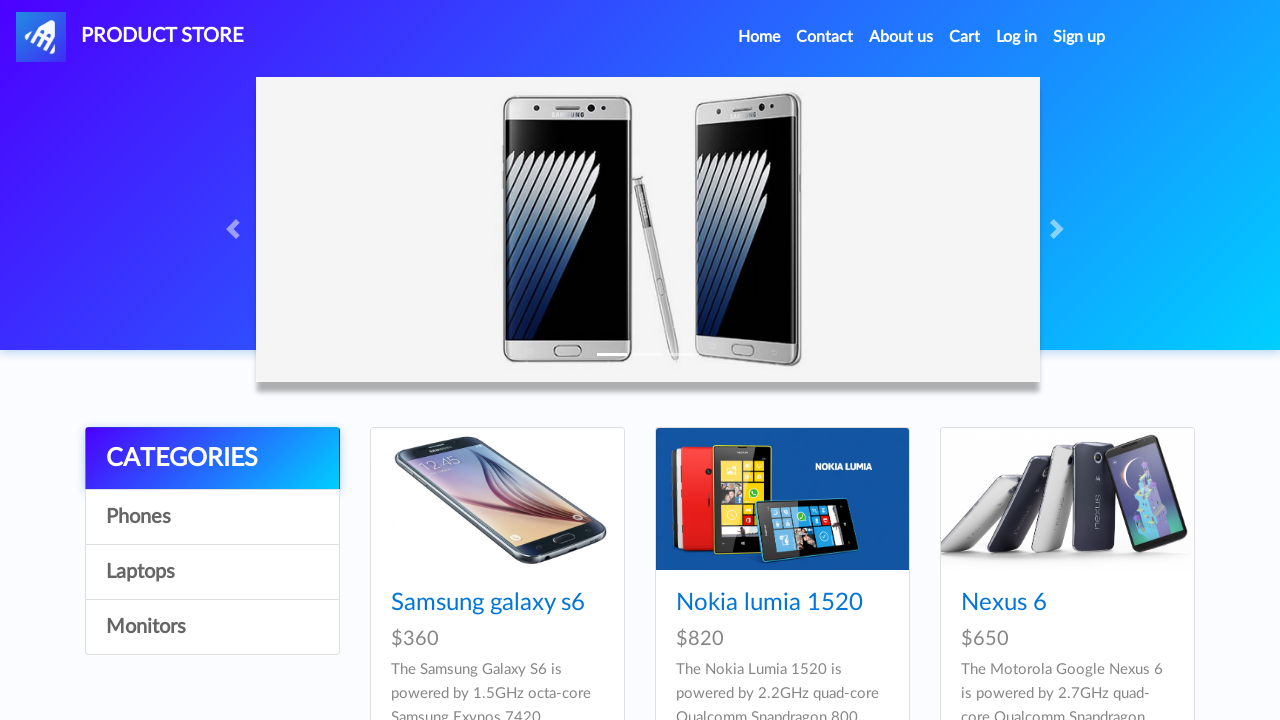

Waited for carousel to be visible
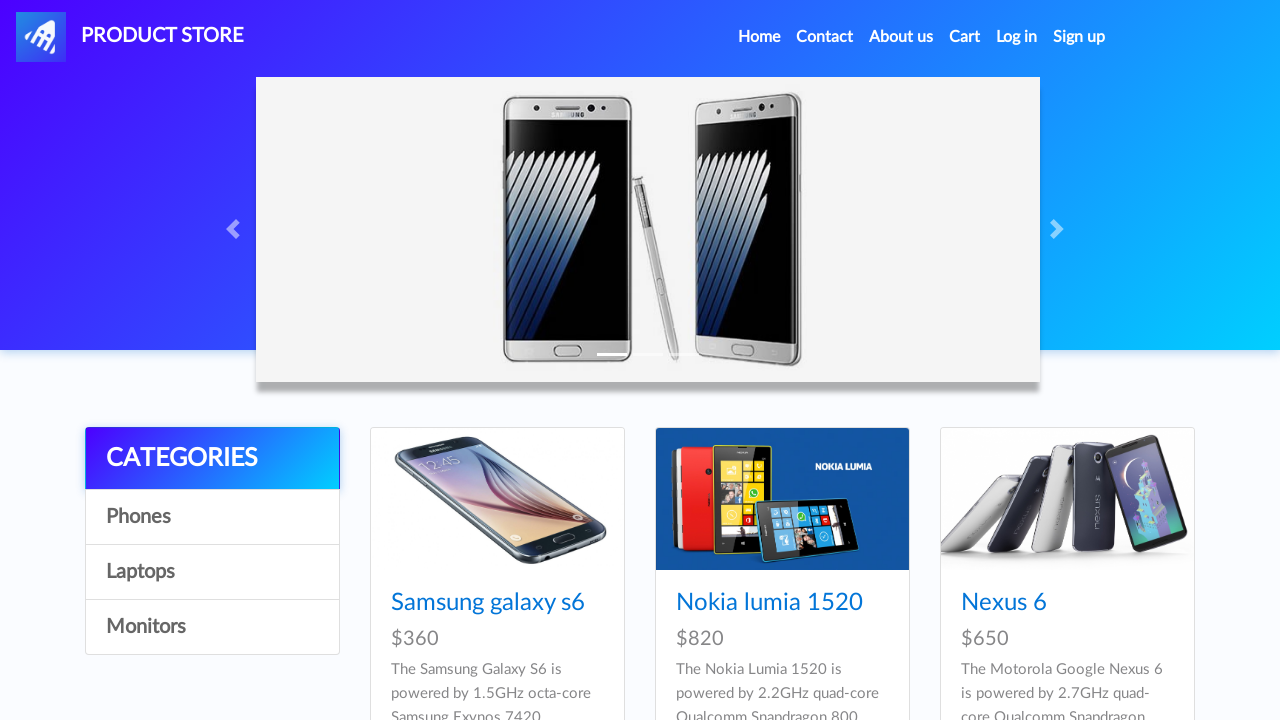

Retrieved initial slide product: First slide
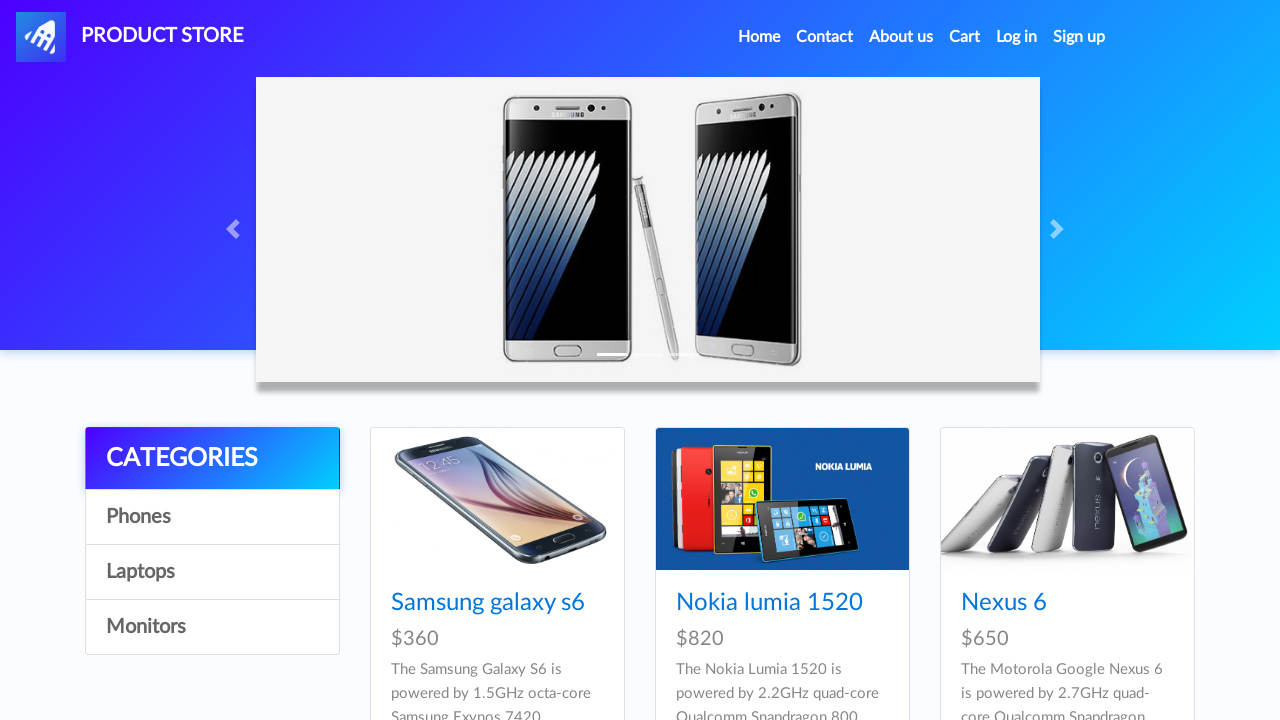

Clicked next button on carousel at (1060, 229) on .carousel-control-next-icon
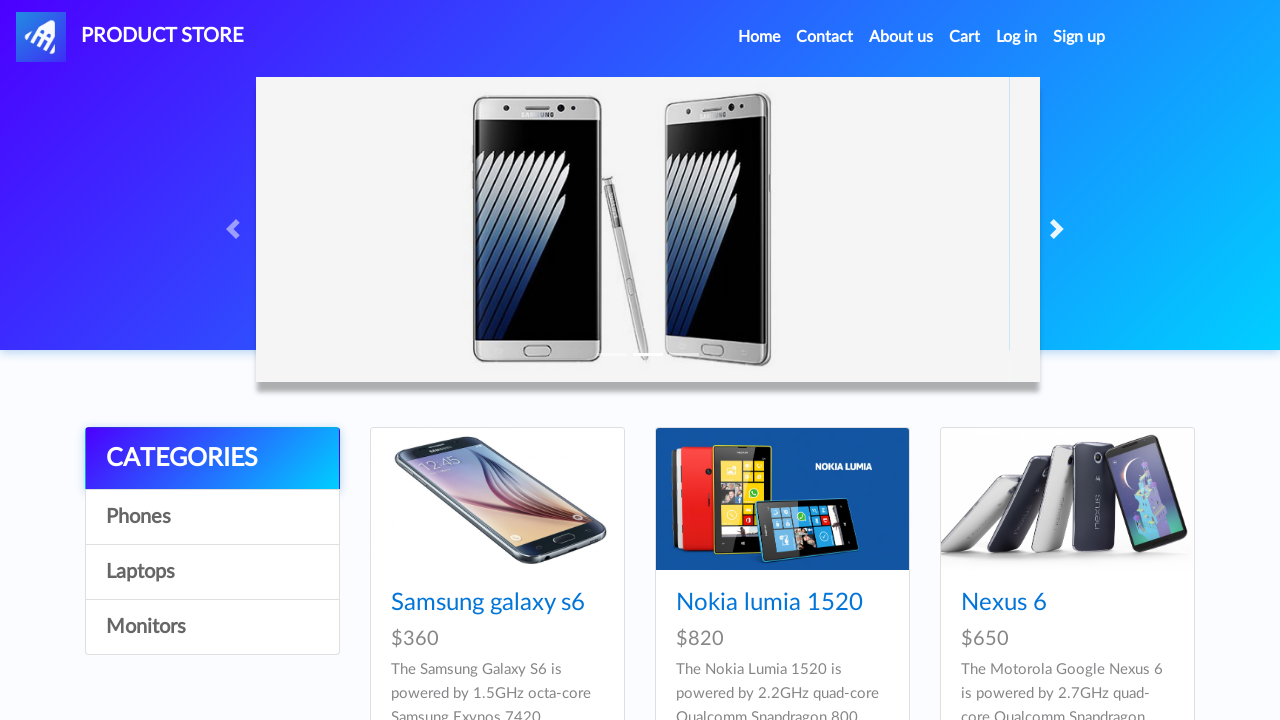

Waited for slide transition to complete
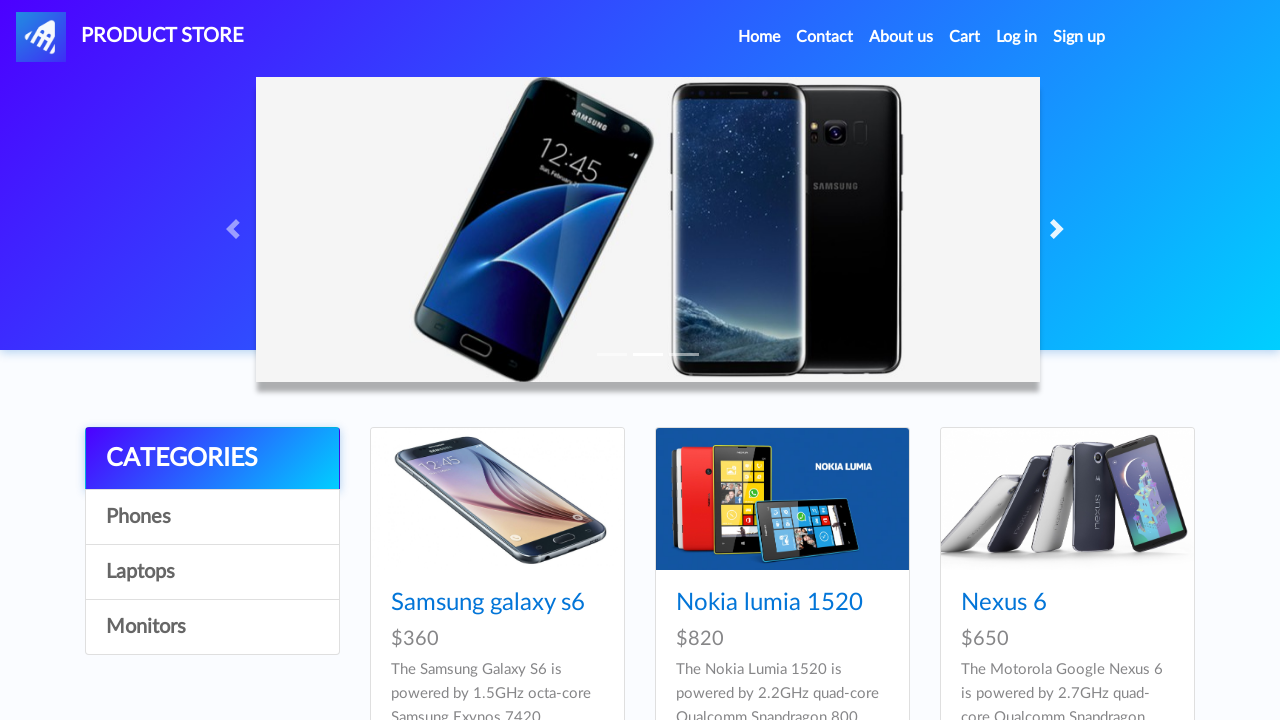

Retrieved current slide product: Second slide
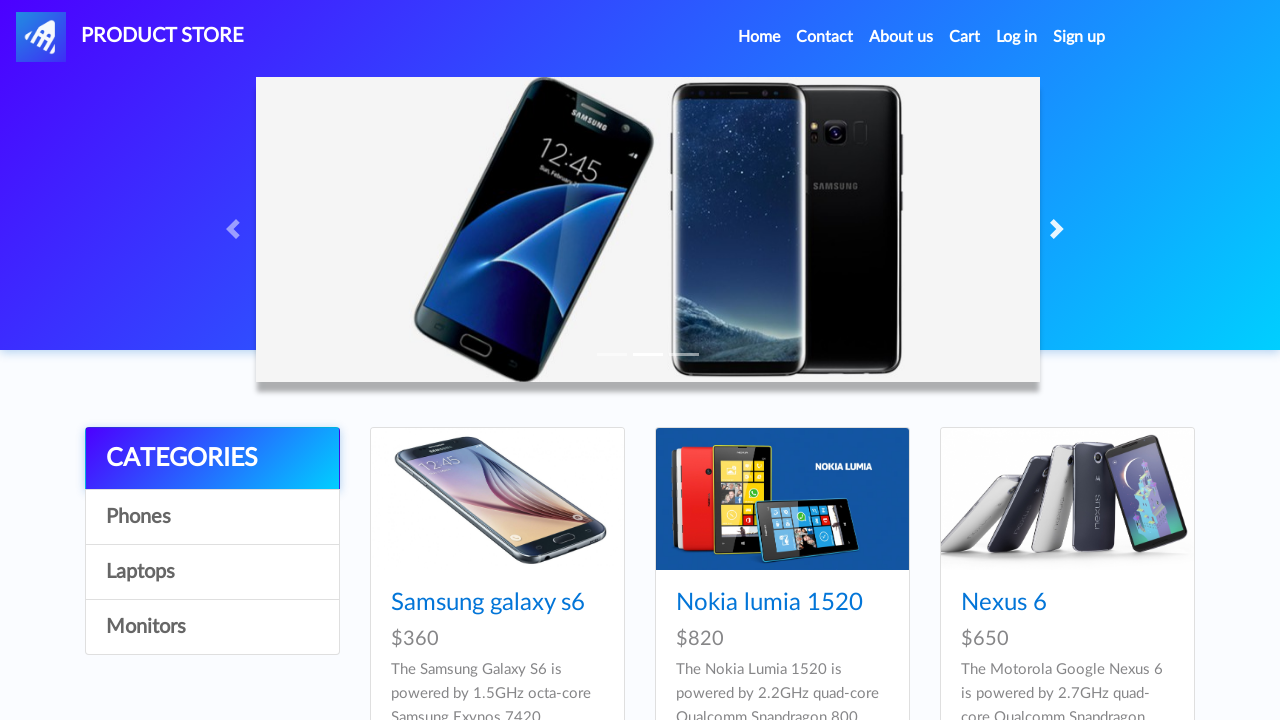

Verified that slide changed after clicking next button
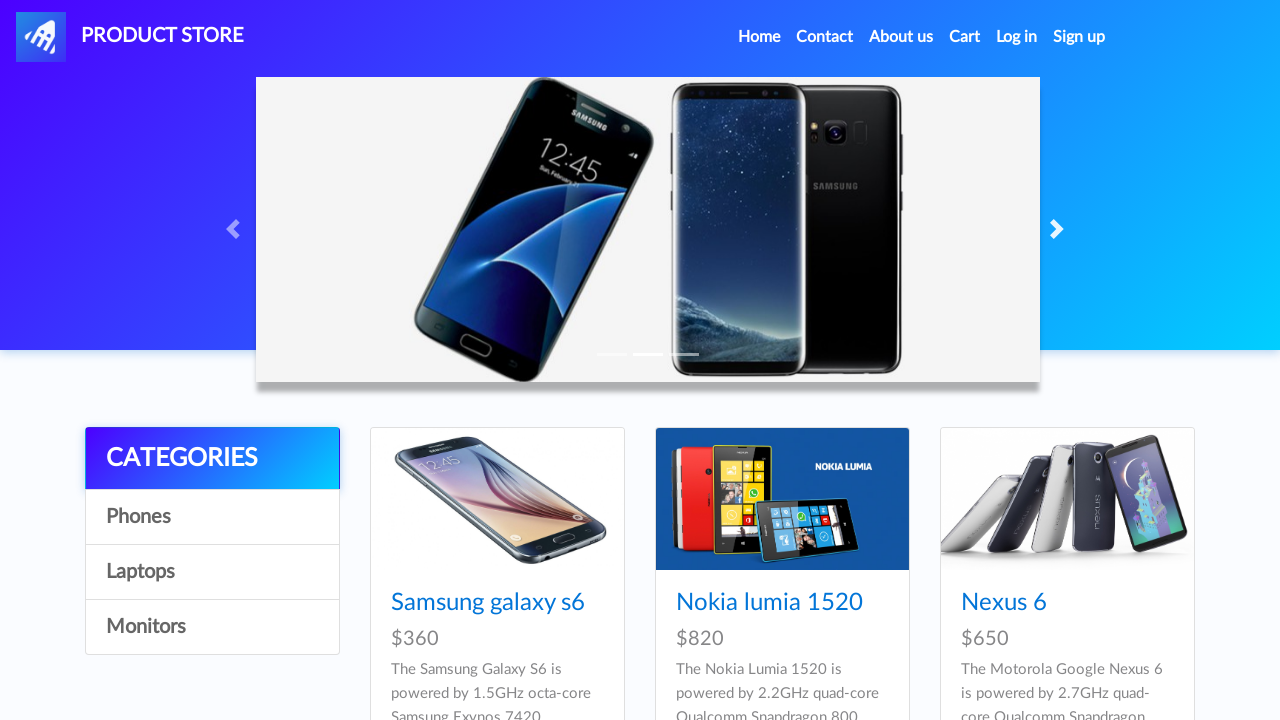

Clicked previous button on carousel at (236, 229) on .carousel-control-prev-icon
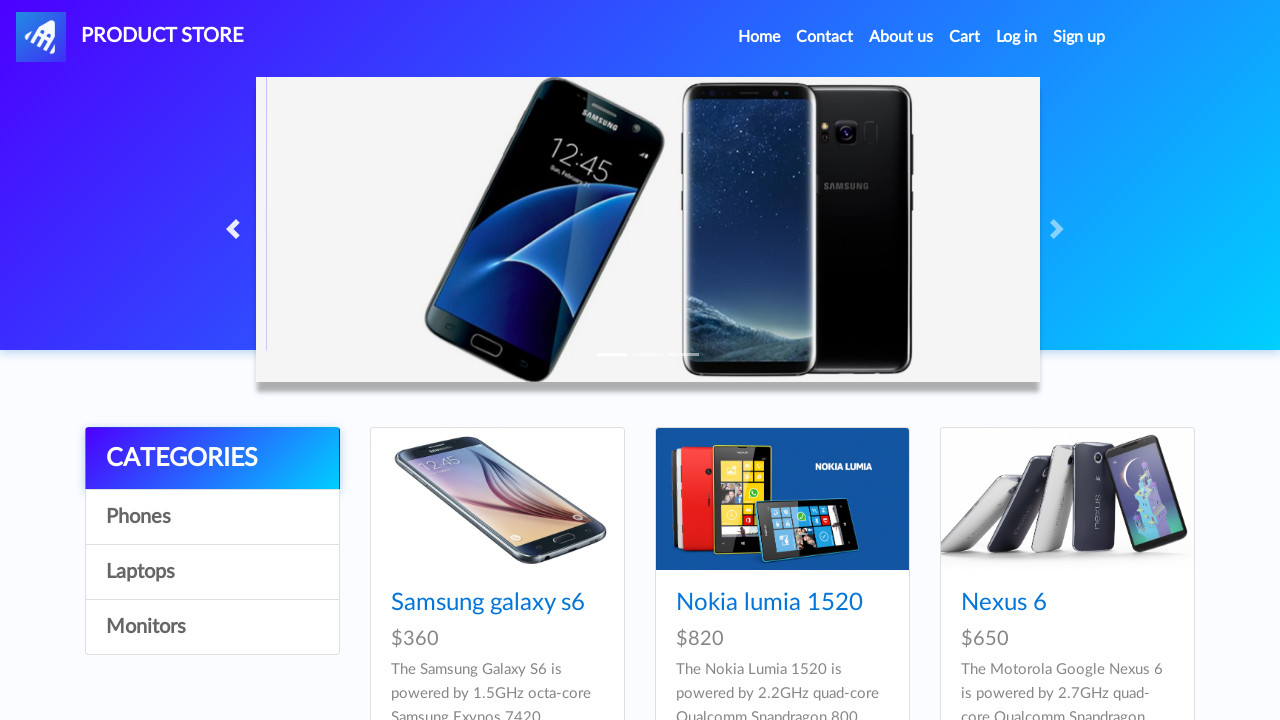

Waited for slide transition to complete
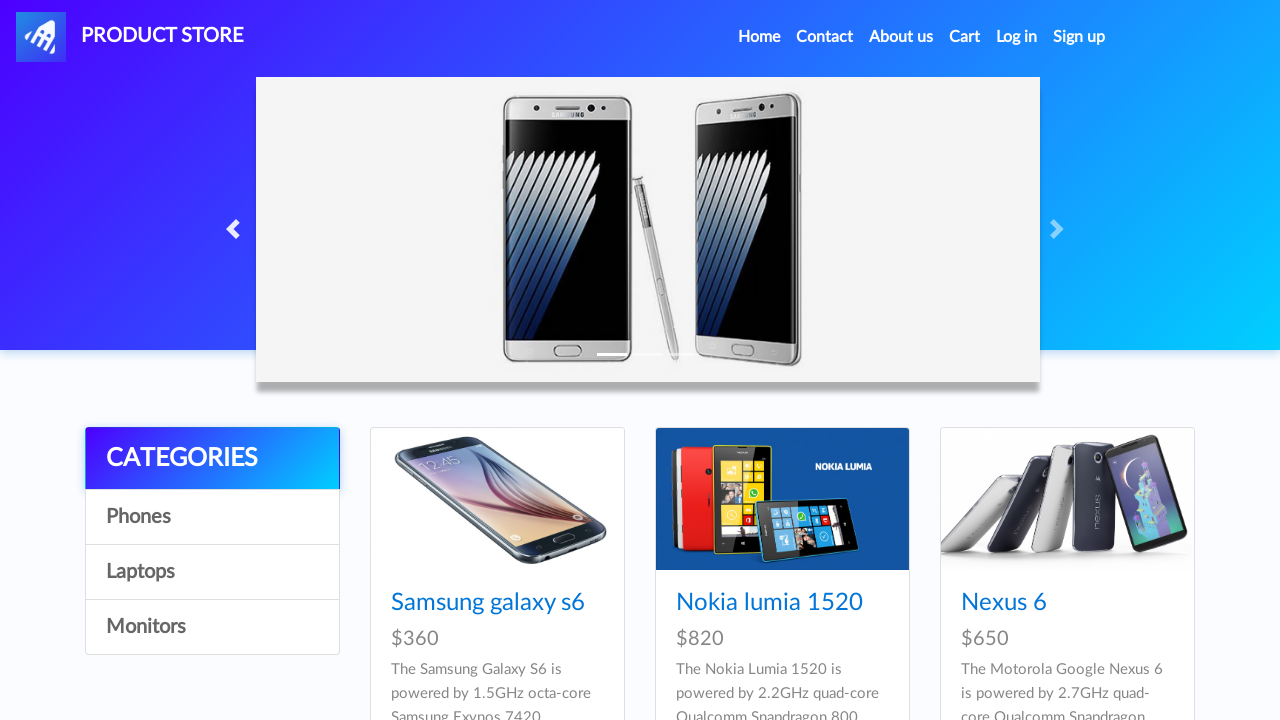

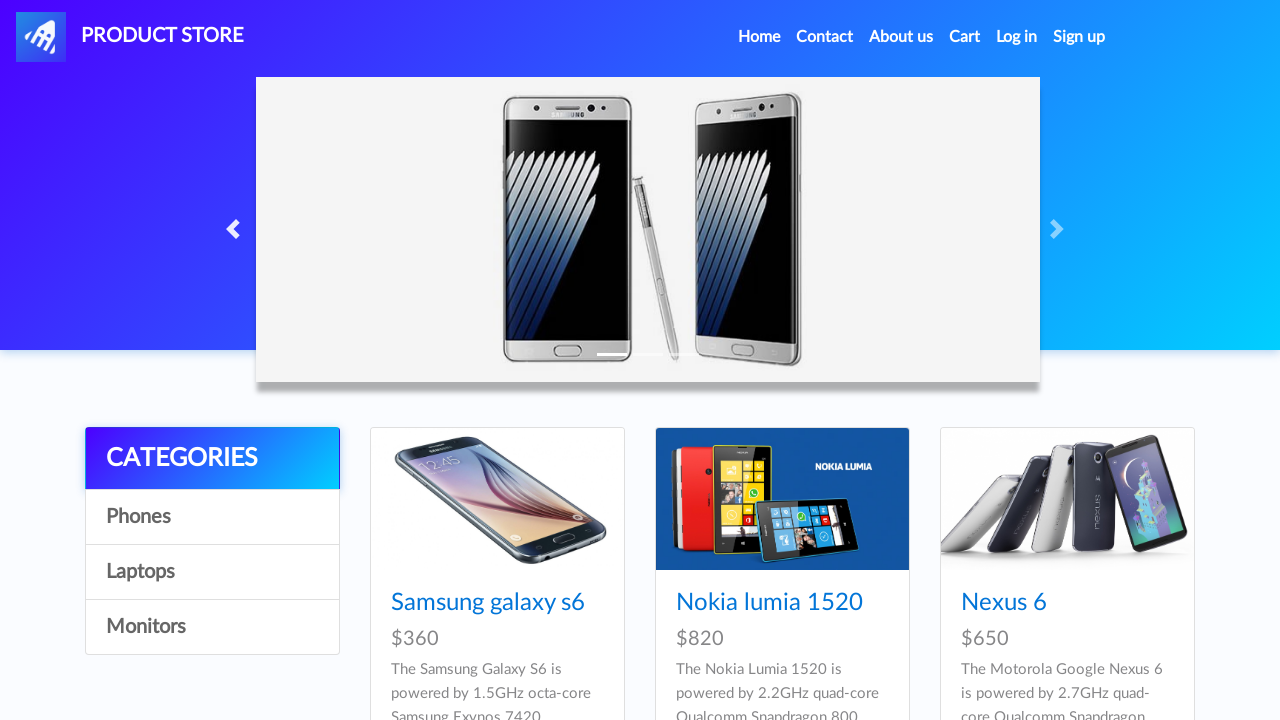